Navigates to Best Buy homepage

Starting URL: https://www.bestbuy.com

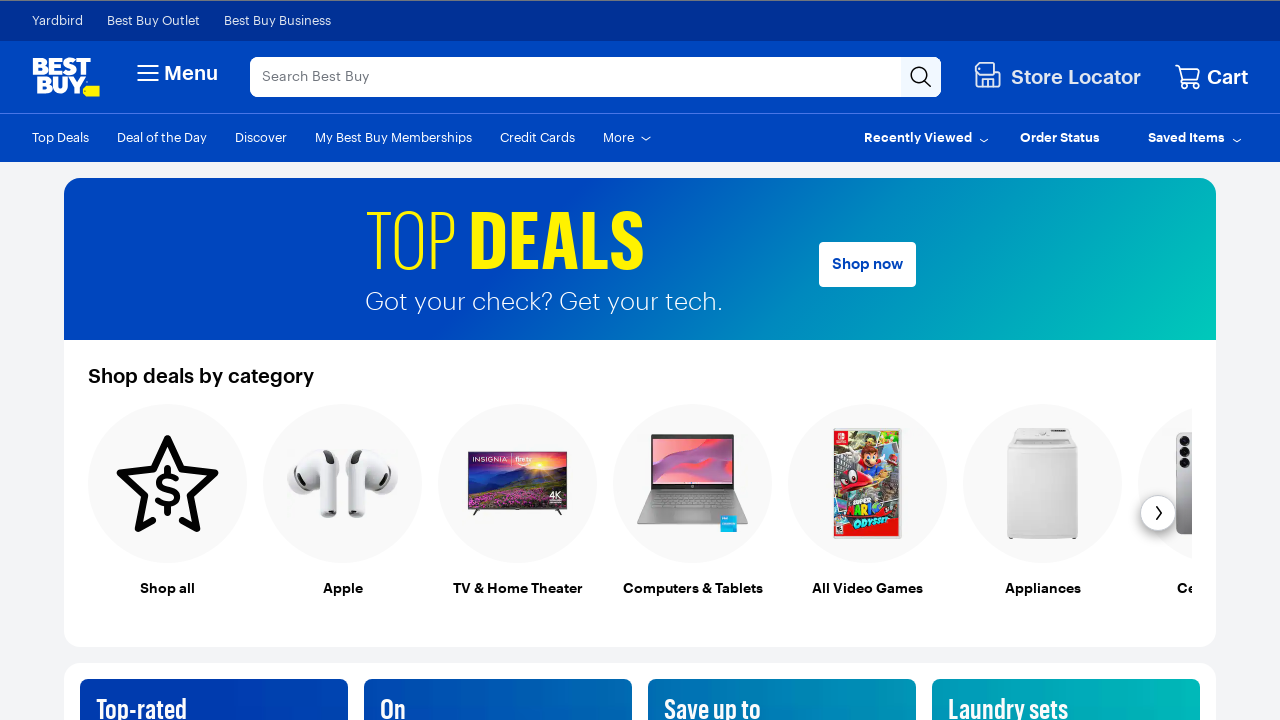

Navigated to Best Buy homepage
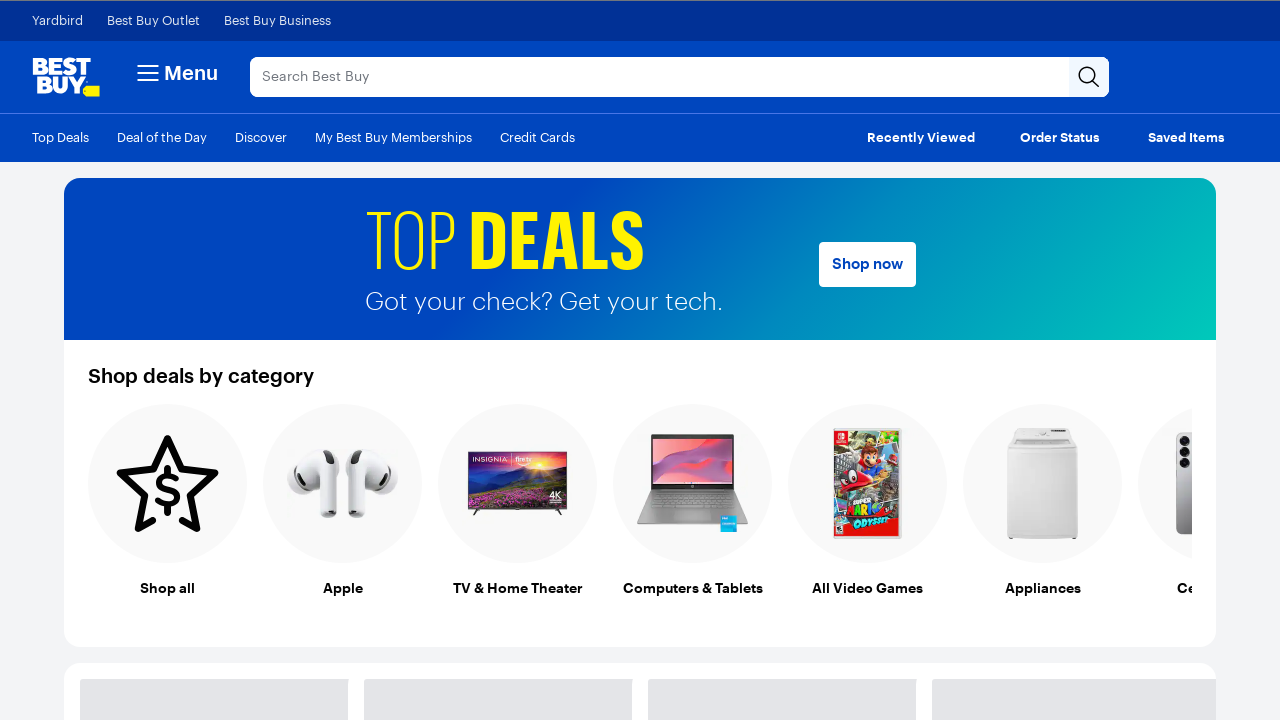

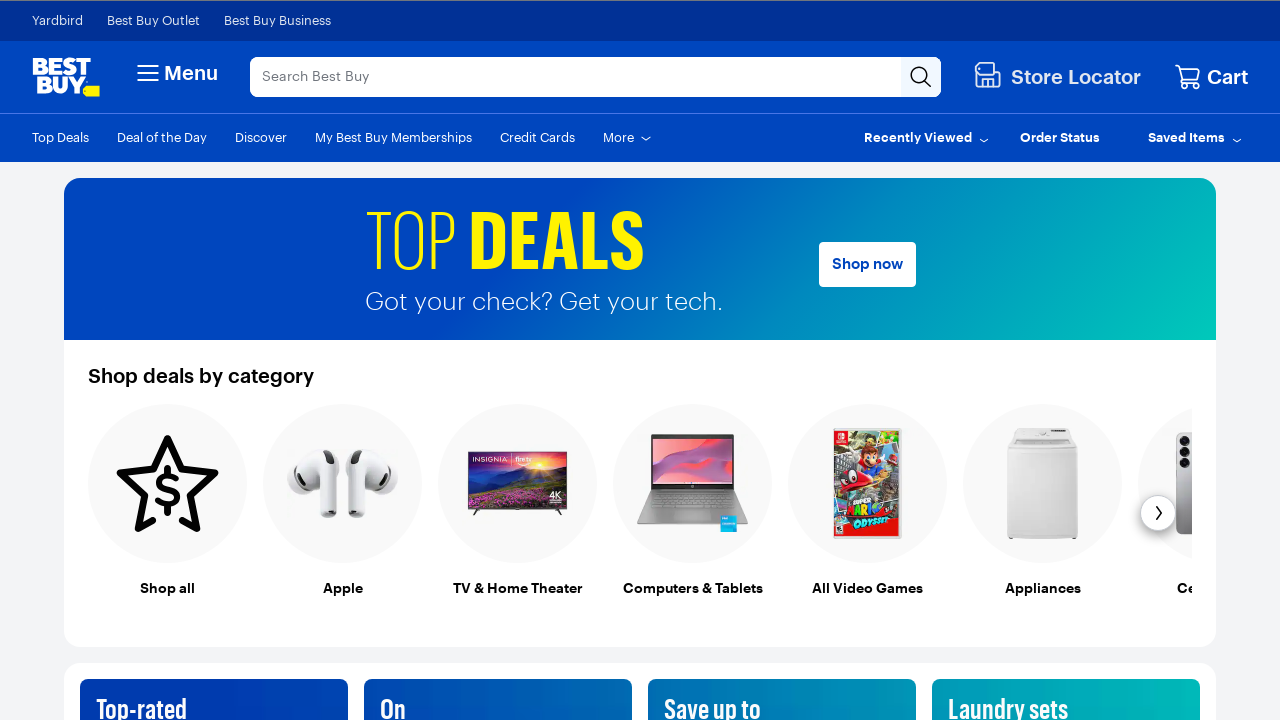